Sets up a route interceptor and continues requests to the API endpoint

Starting URL: https://reqres.in/api/users?page=2

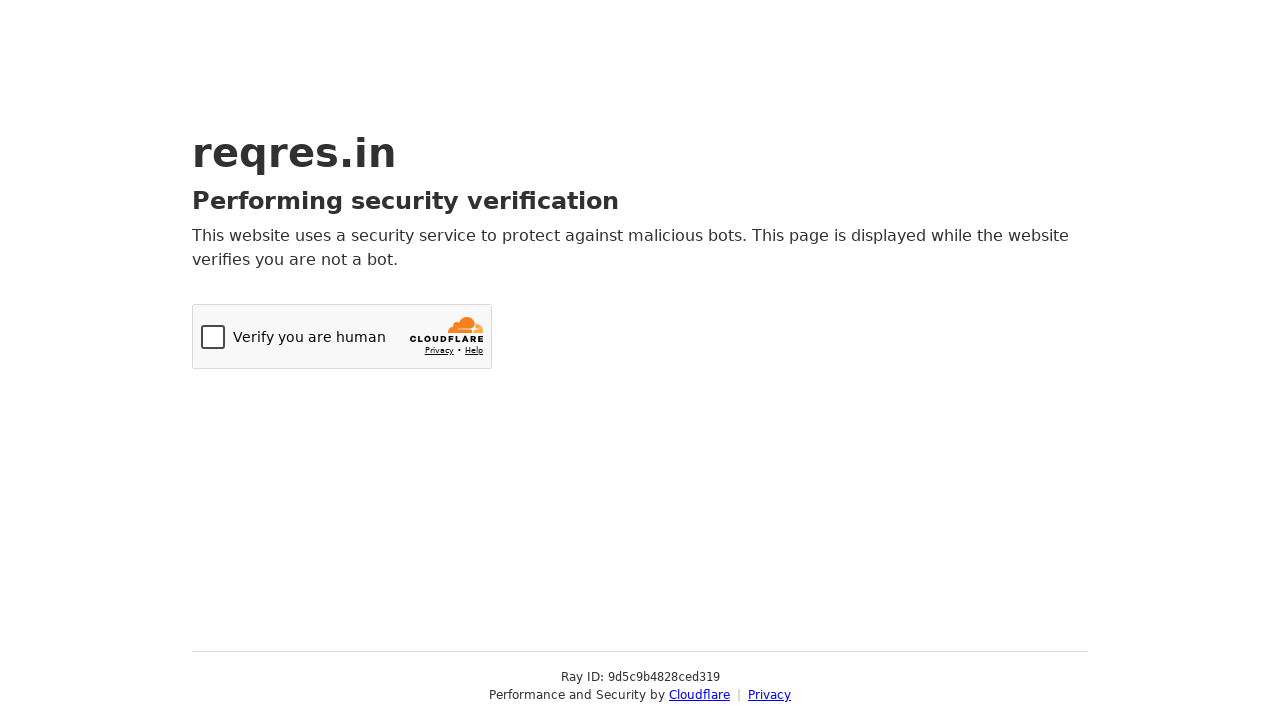

Set up route interceptor for /users?page=2 endpoint
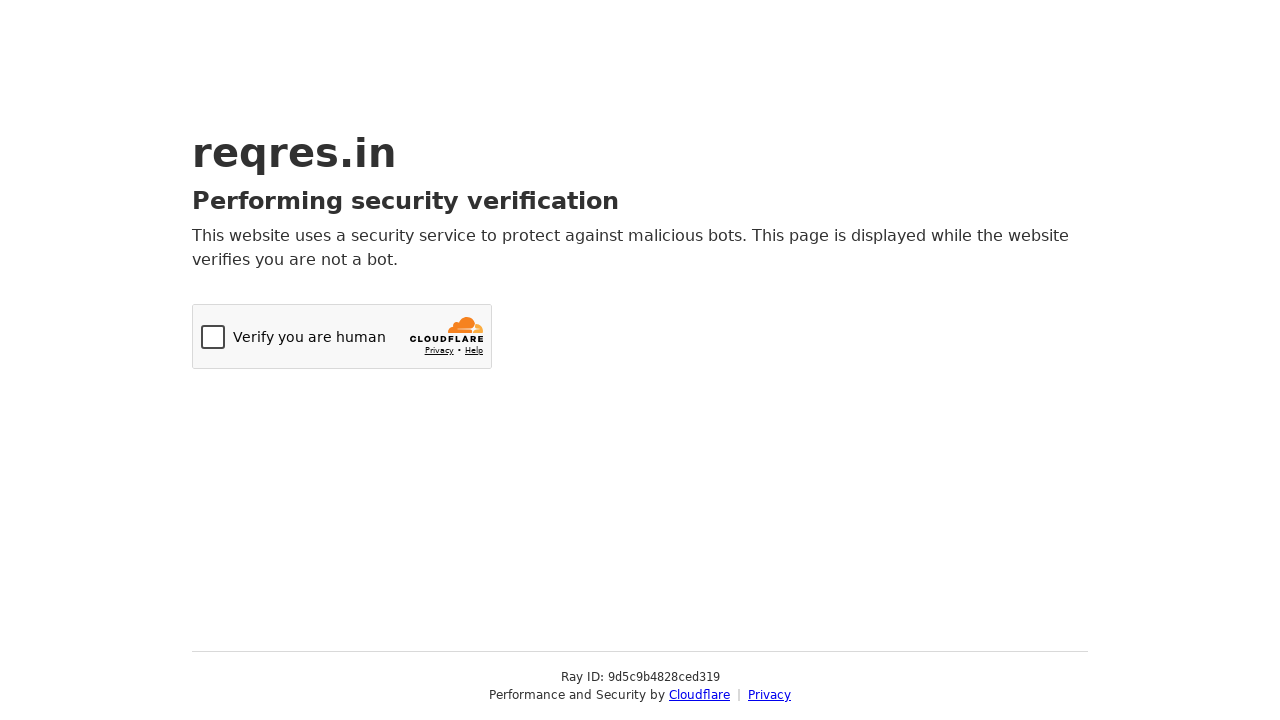

Reloaded page to trigger route interceptor
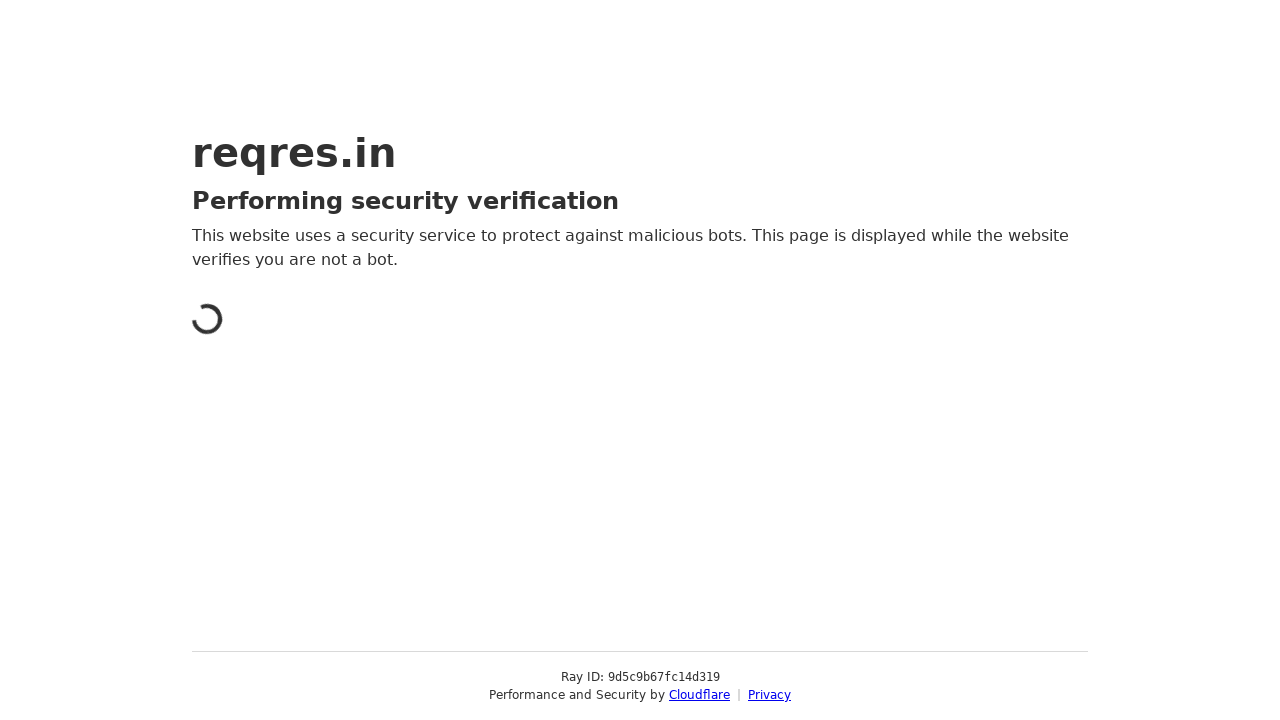

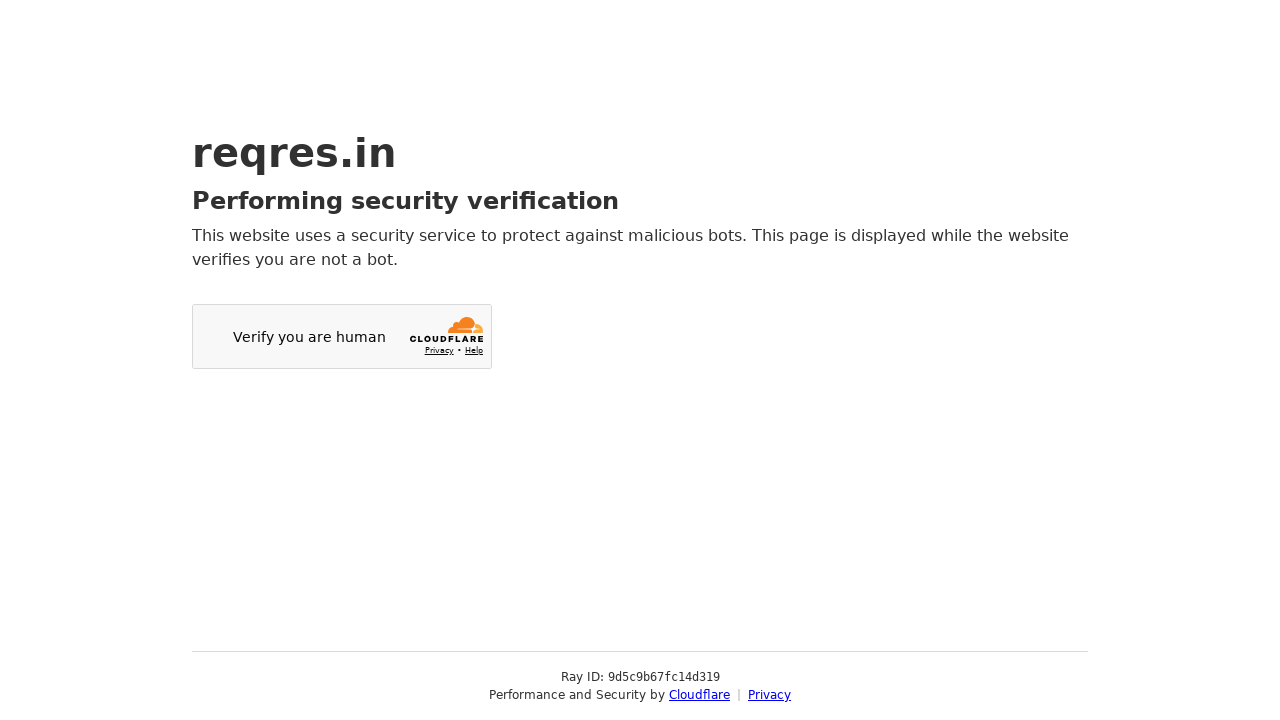